Extracts a value from an element attribute, calculates a mathematical result, and submits the form with checkbox selections

Starting URL: http://suninjuly.github.io/get_attribute.html

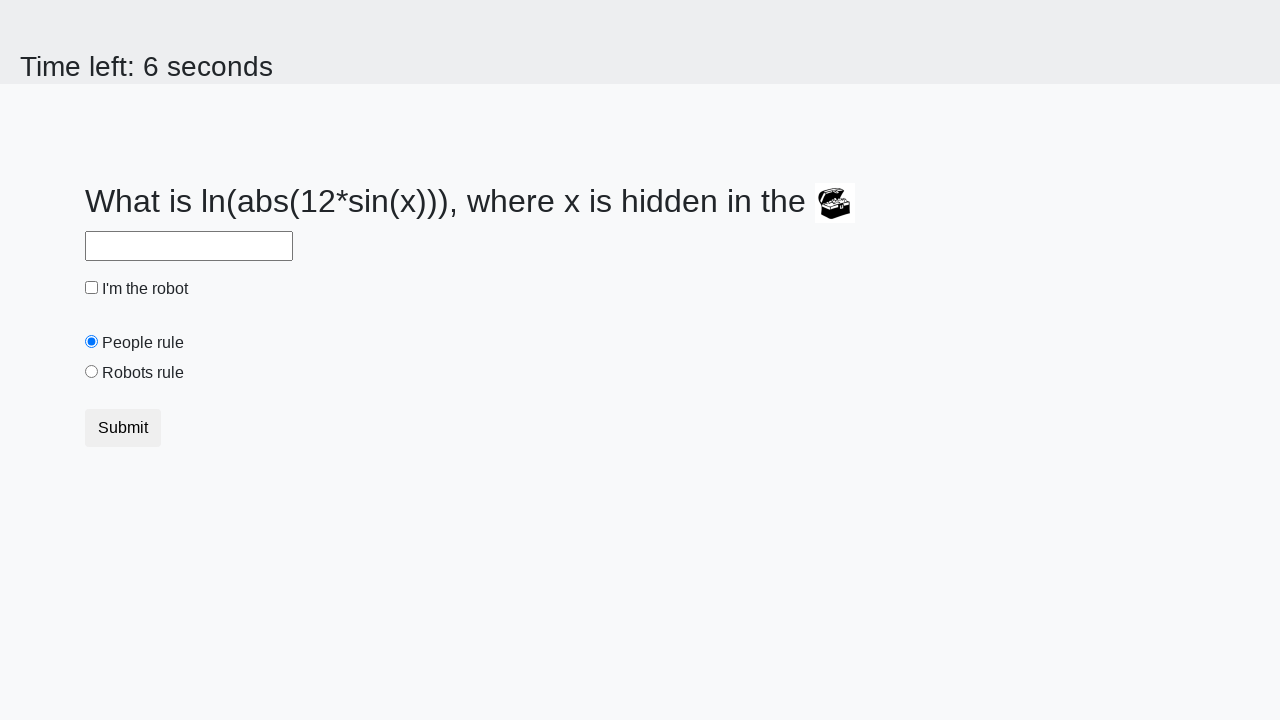

Located treasure element
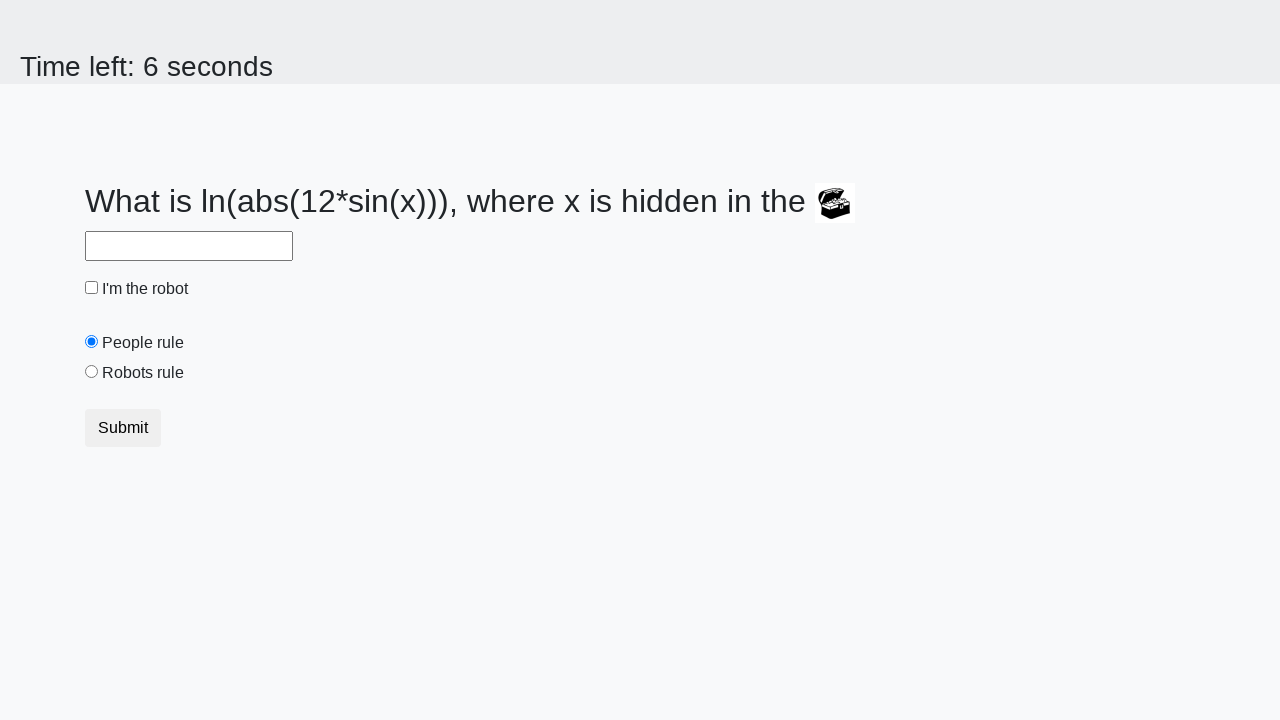

Extracted valuex attribute from treasure element: 683
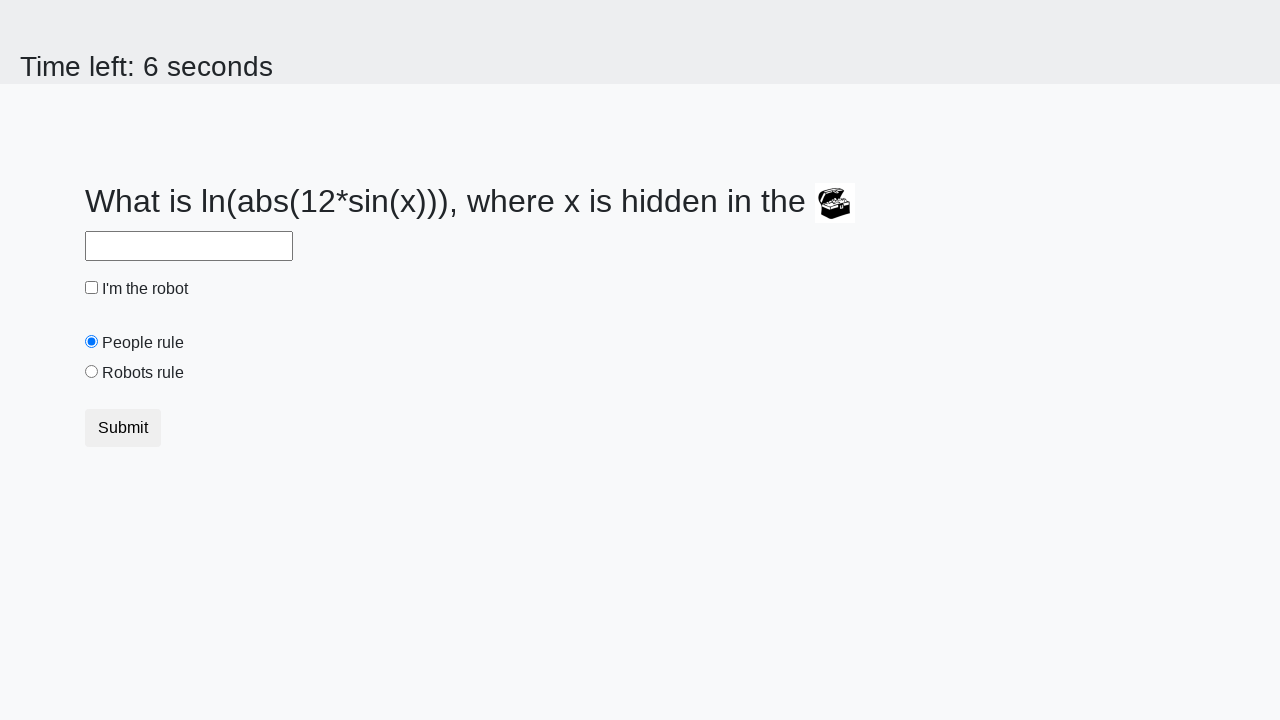

Calculated mathematical result: 2.4403208511783547
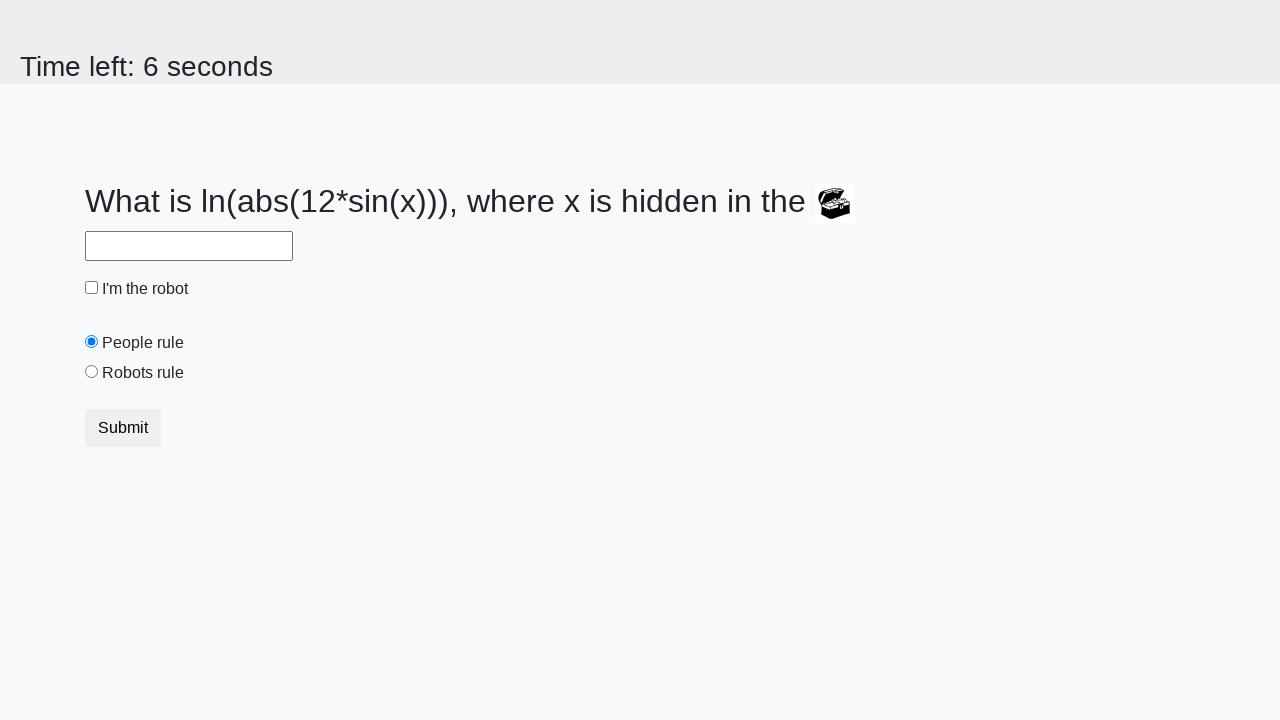

Filled answer field with calculated value: 2.4403208511783547 on #answer
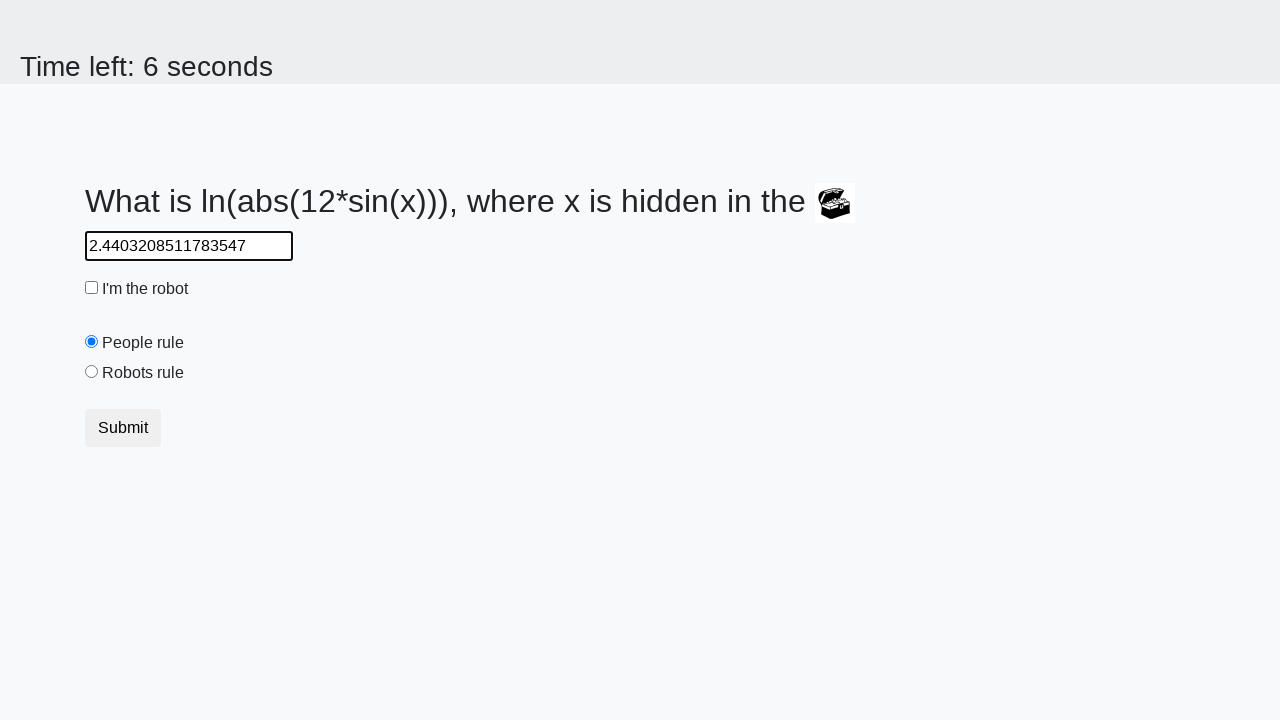

Checked the robot checkbox at (92, 288) on #robotCheckbox
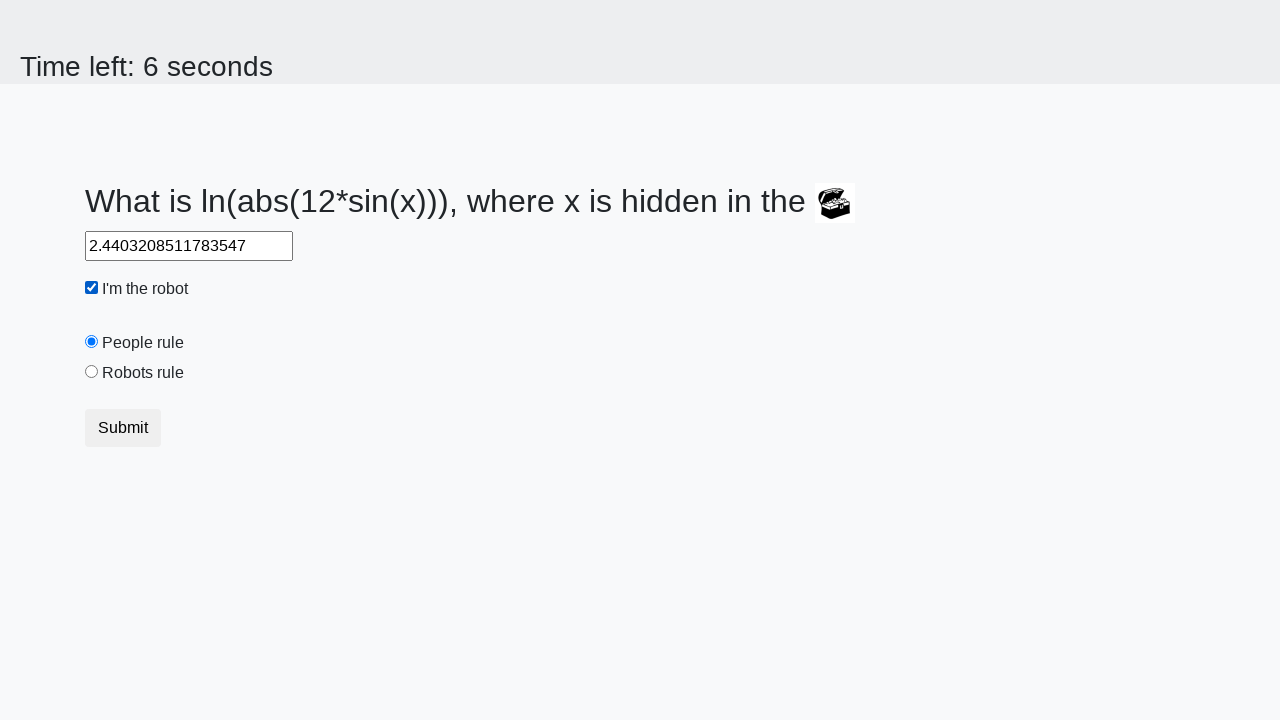

Selected the robots rule radio button at (92, 372) on #robotsRule
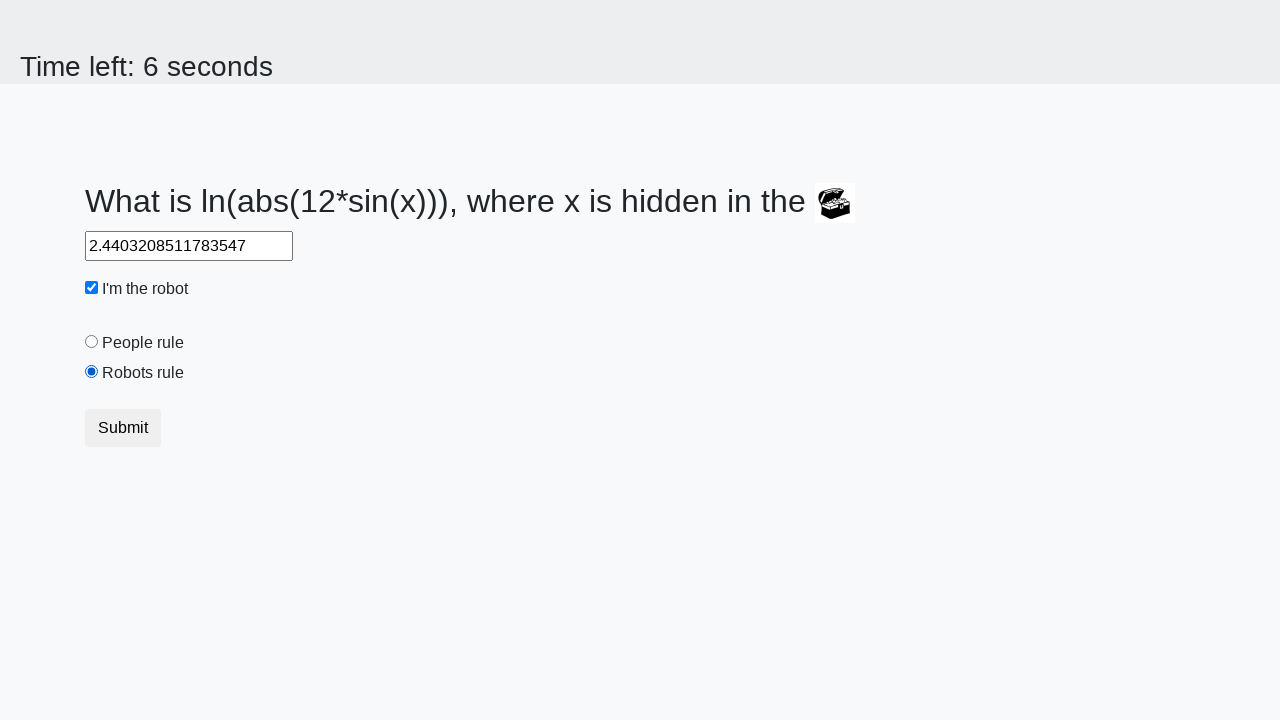

Submitted the form at (123, 428) on [type='submit']
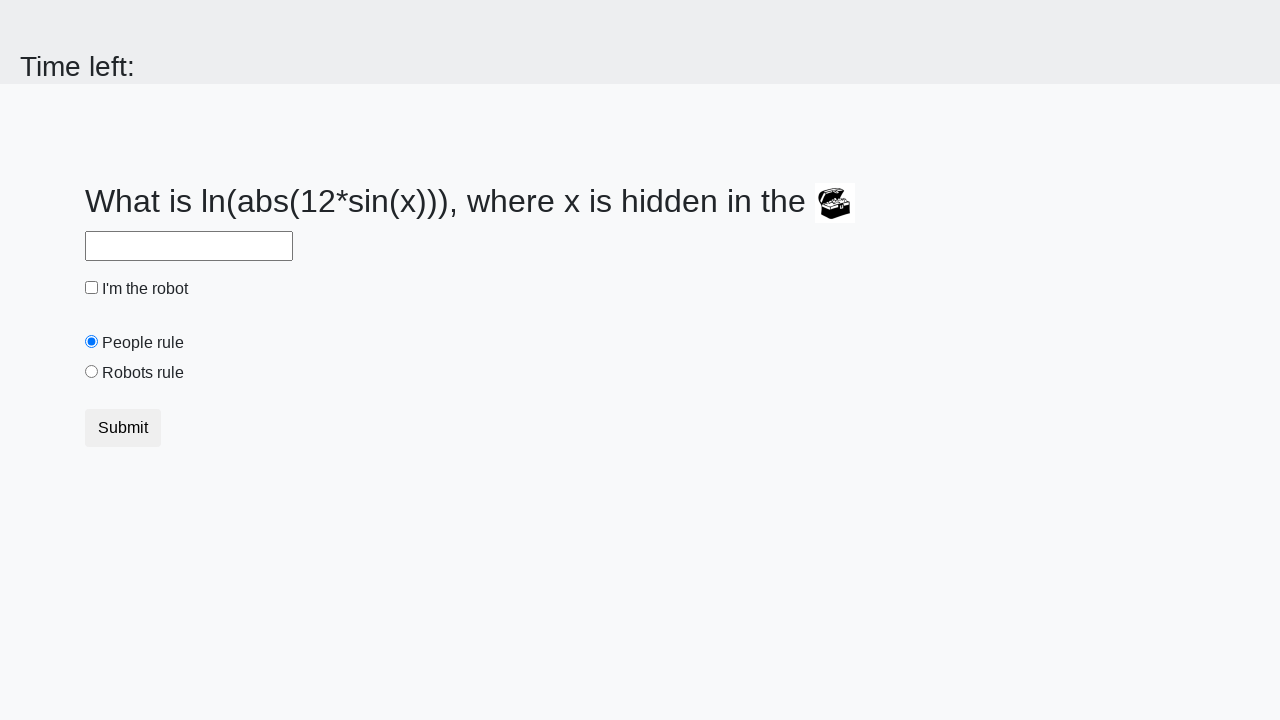

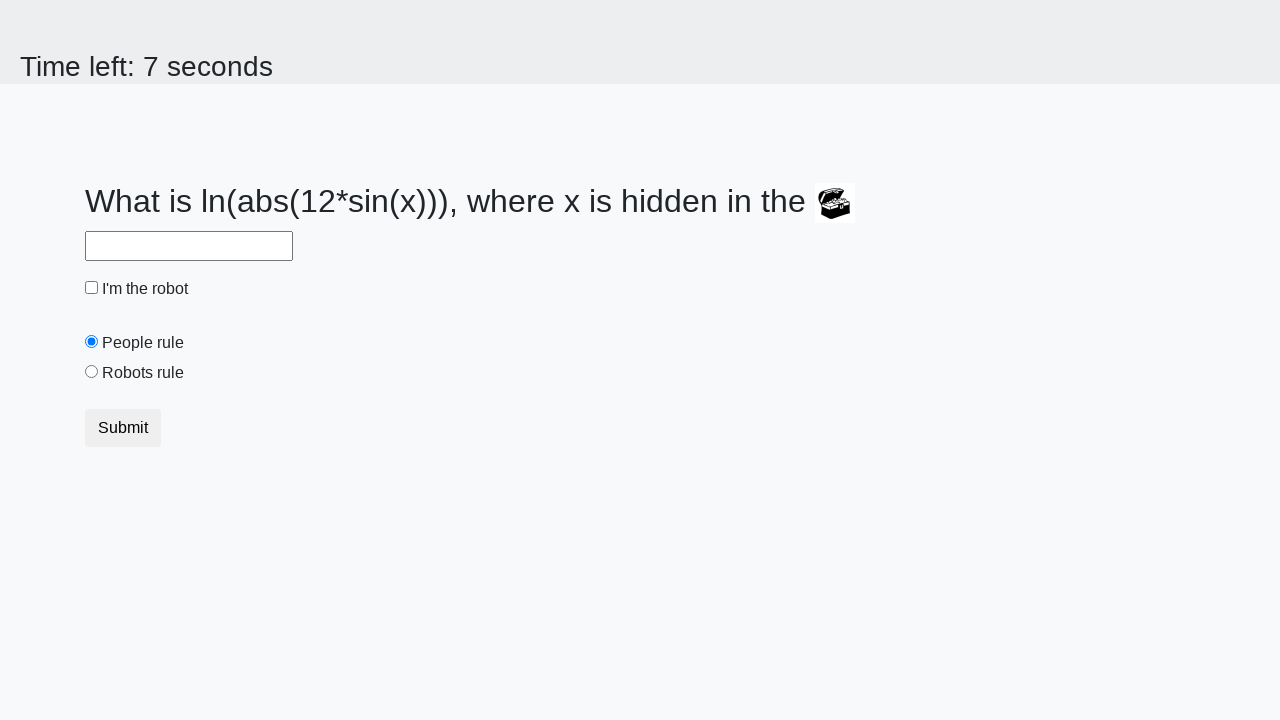